Tests copy and paste functionality by typing text, selecting it with keyboard shortcuts, cutting and pasting it twice

Starting URL: https://www.selenium.dev/selenium/web/single_text_input.html

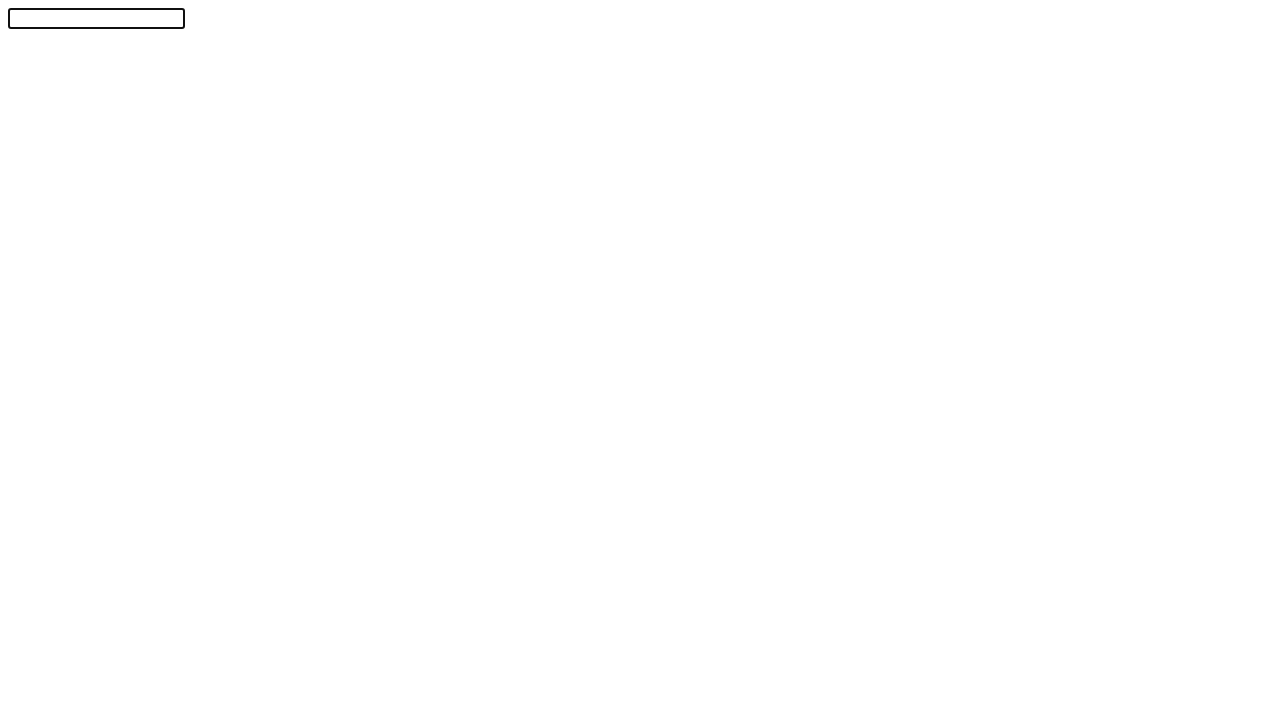

Typed 'Selenium!' into the text input field on #textInput
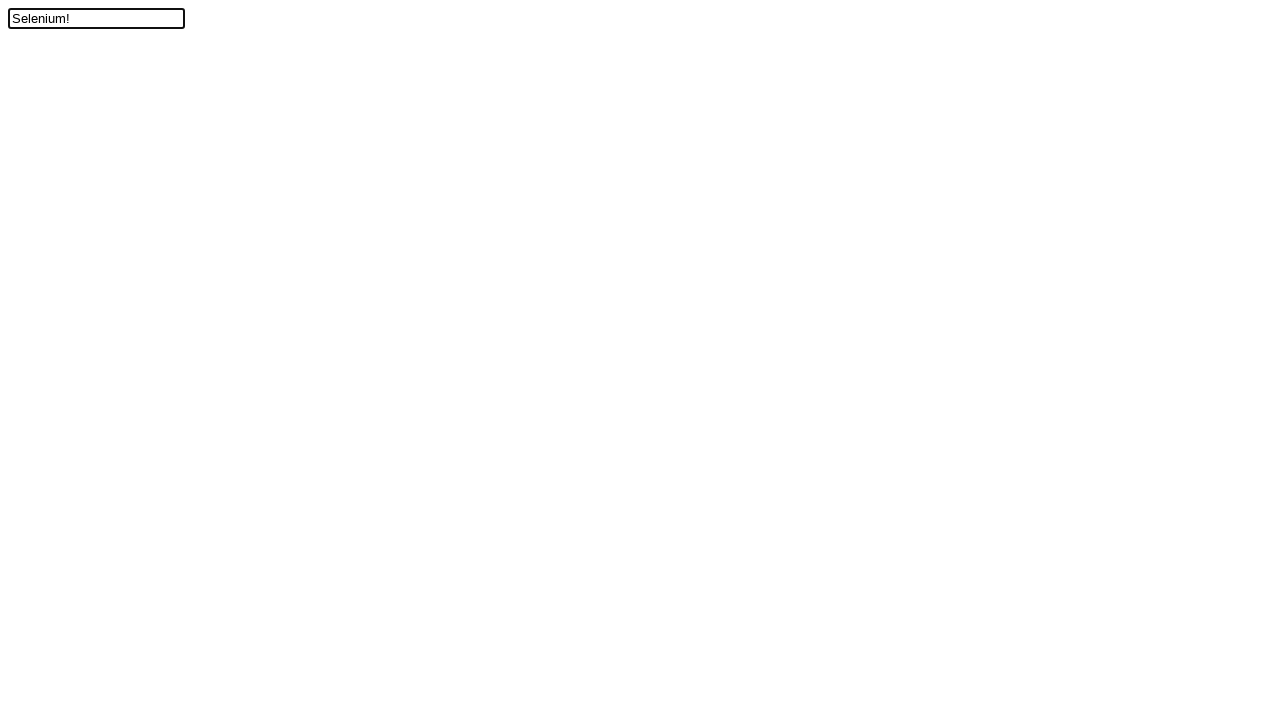

Pressed ArrowLeft to move cursor
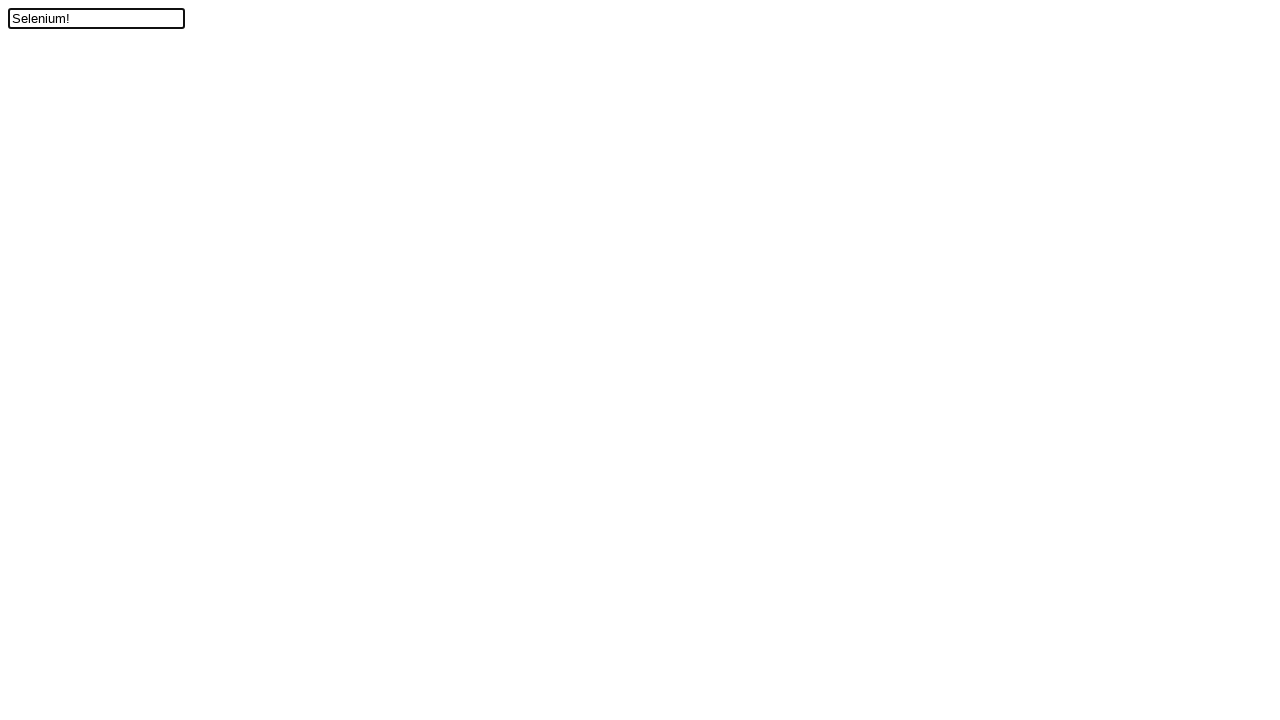

Pressed Shift key down
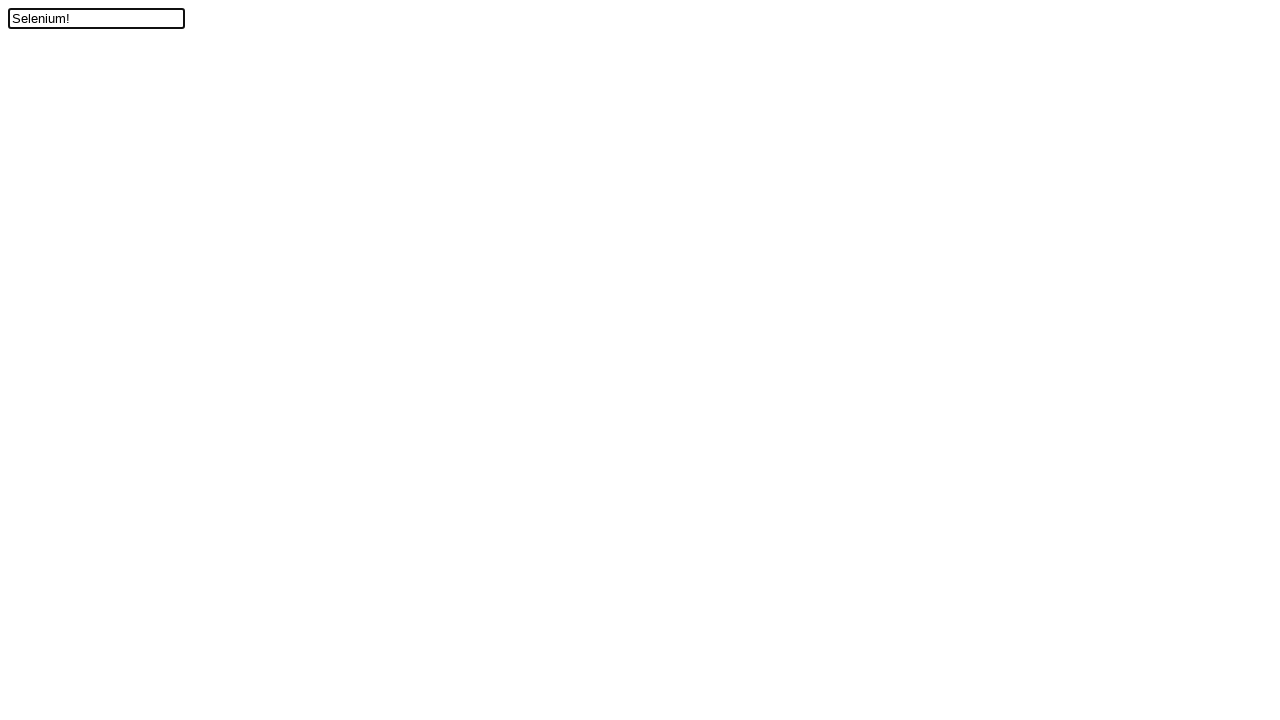

Pressed ArrowUp while holding Shift to select text
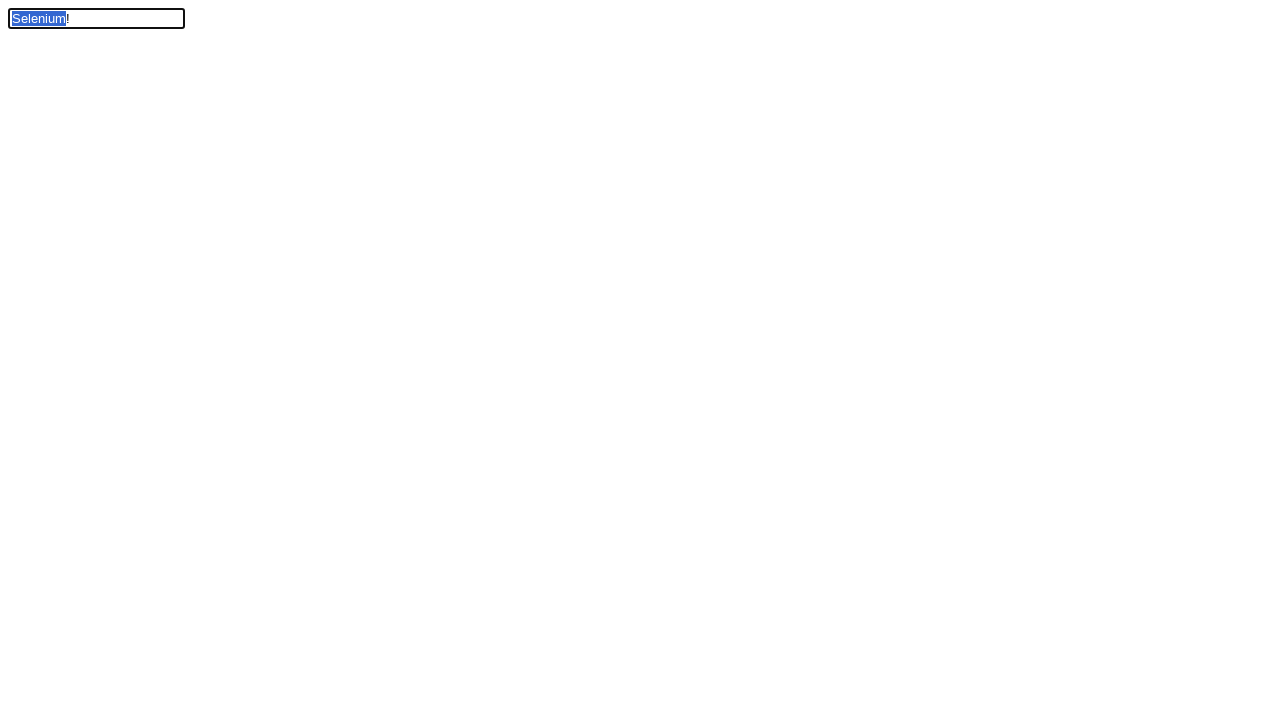

Released Shift key - text selection complete
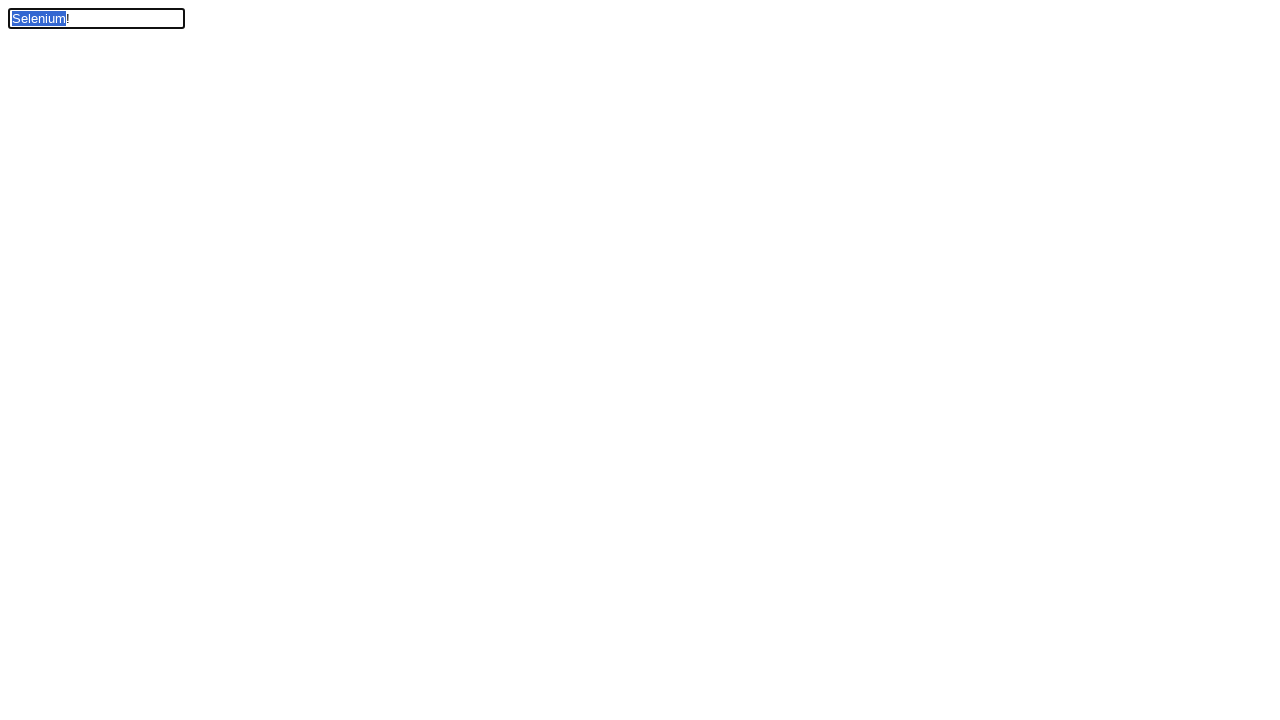

Pressed Control key down
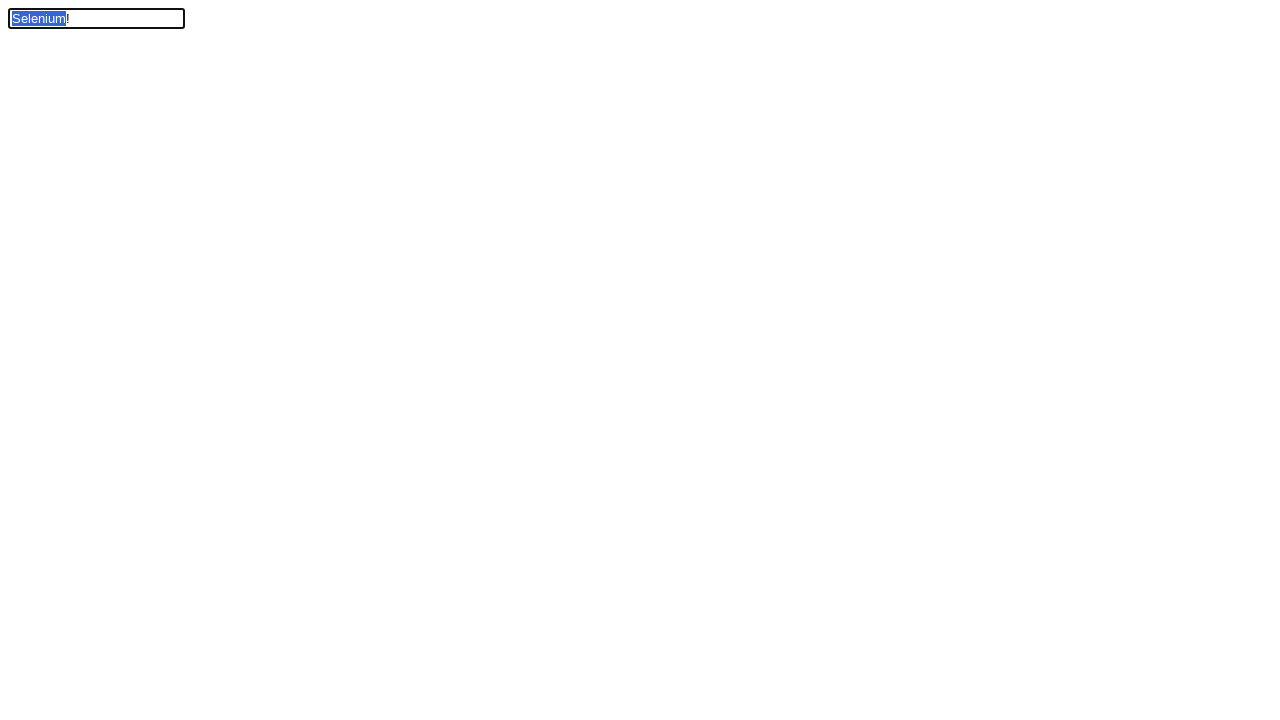

Pressed X while holding Control to cut selected text
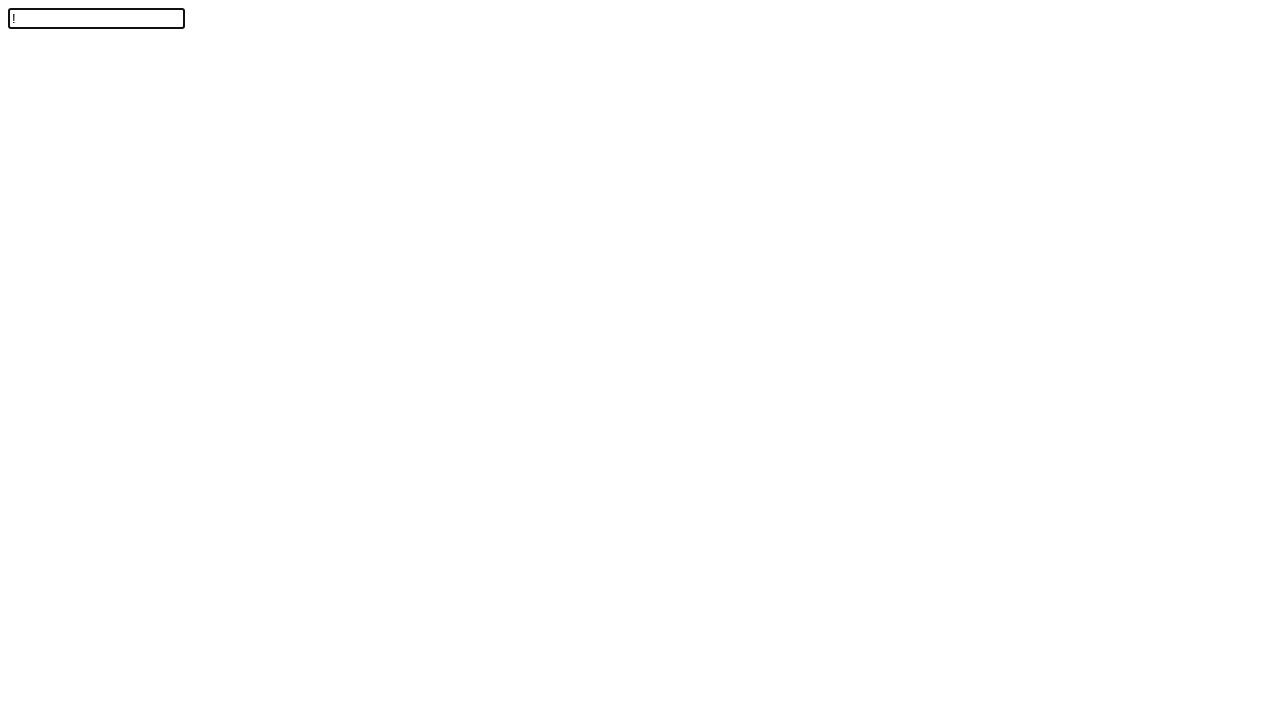

Pressed V while holding Control to paste (first paste)
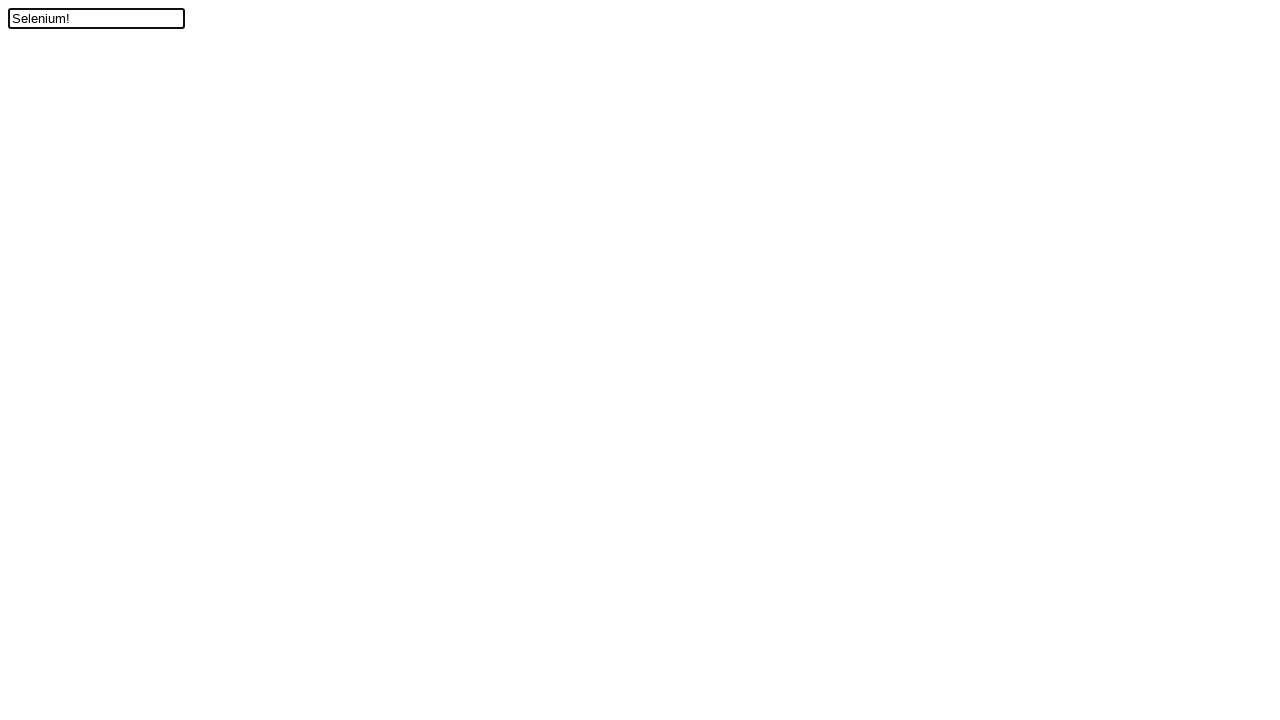

Pressed V while holding Control to paste (second paste)
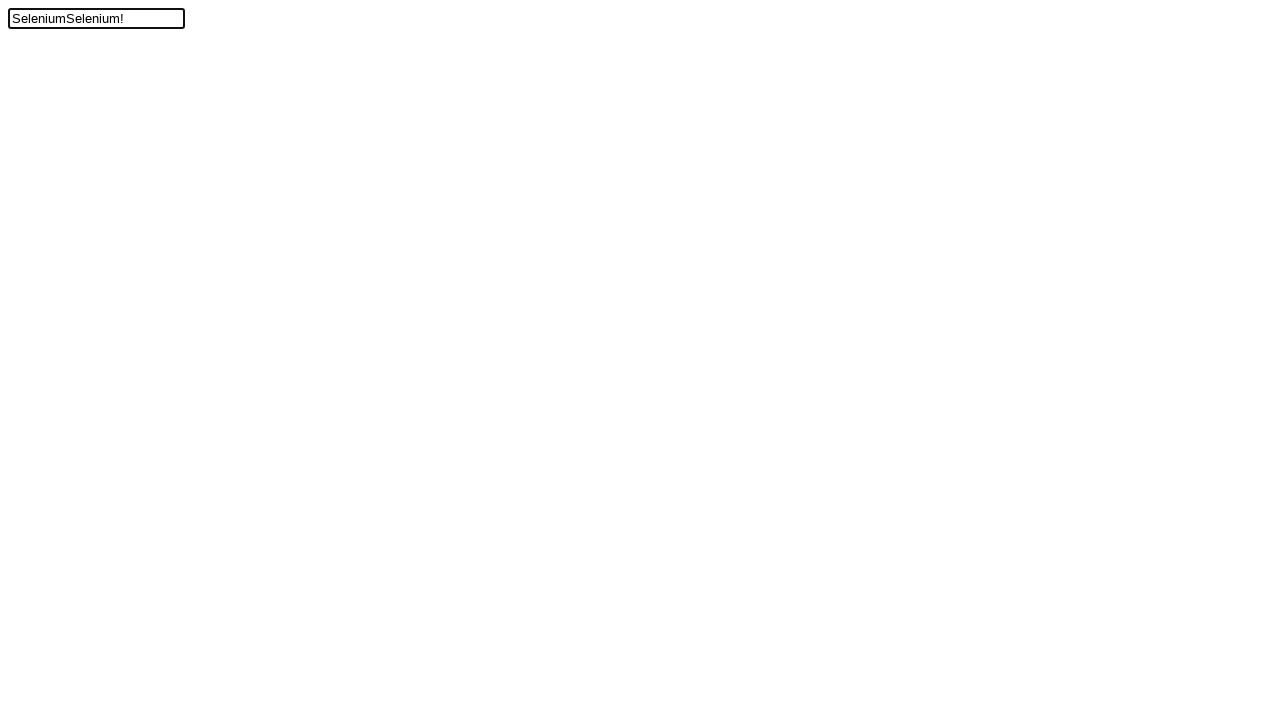

Released Control key
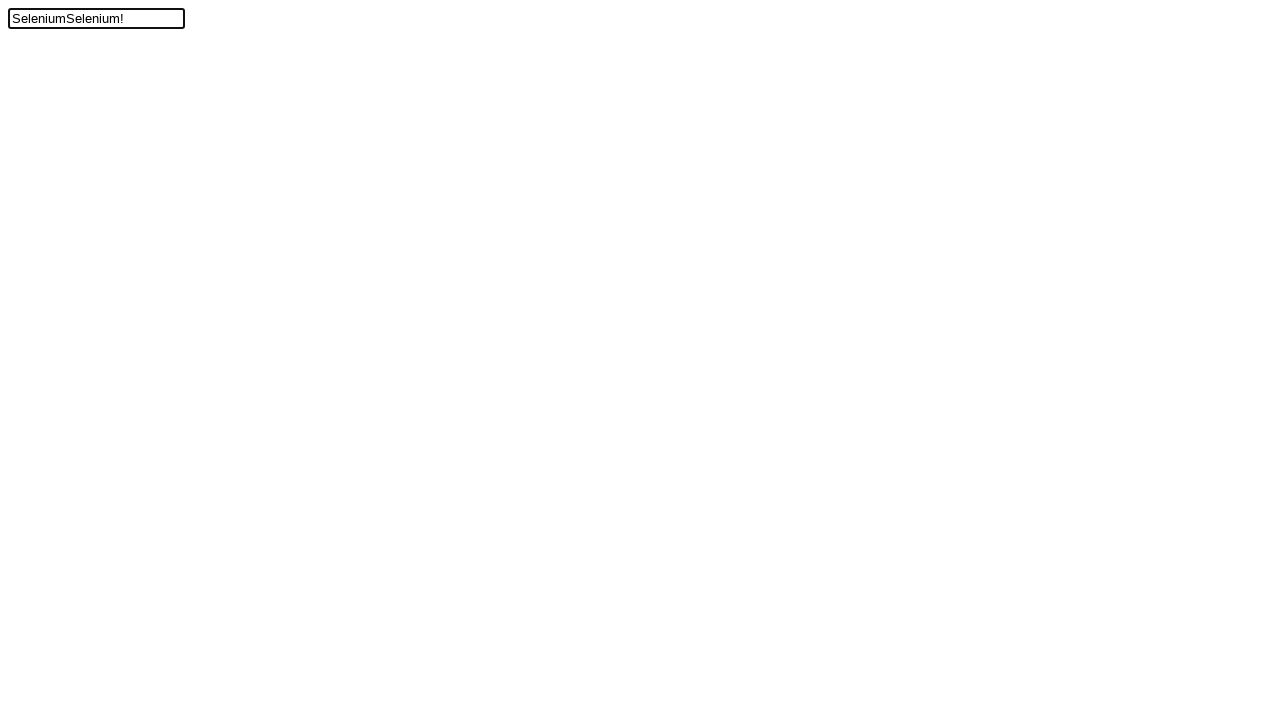

Asserted that text field contains 'SeleniumSelenium!' - copy and paste test passed
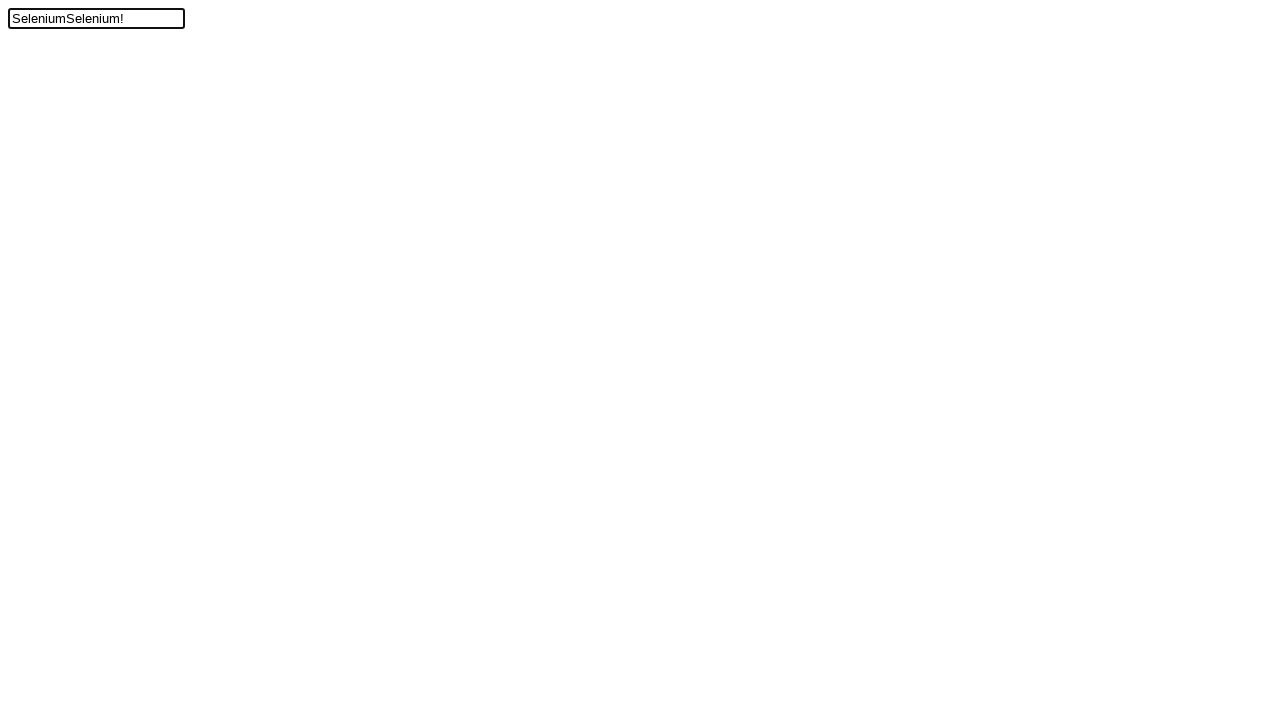

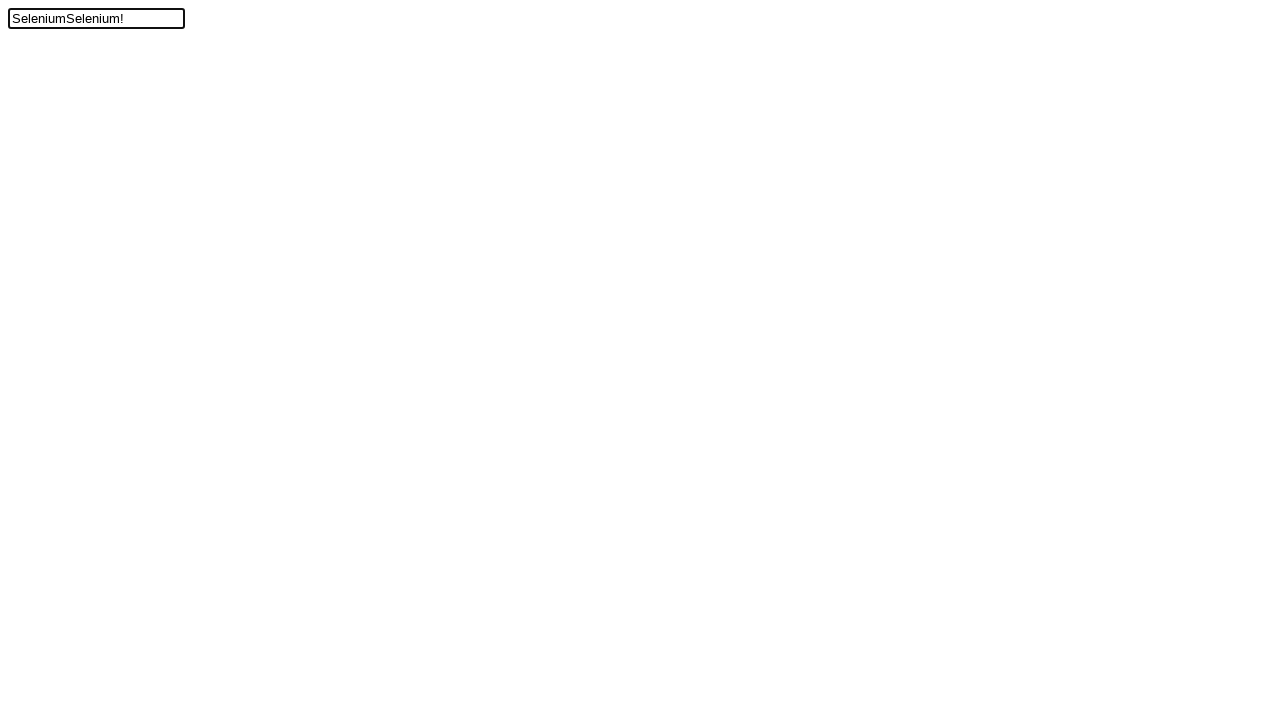